Navigates to a YouTube Shorts video page and verifies the page loads successfully

Starting URL: https://www.youtube.com/shorts/kszVmSqPYMs

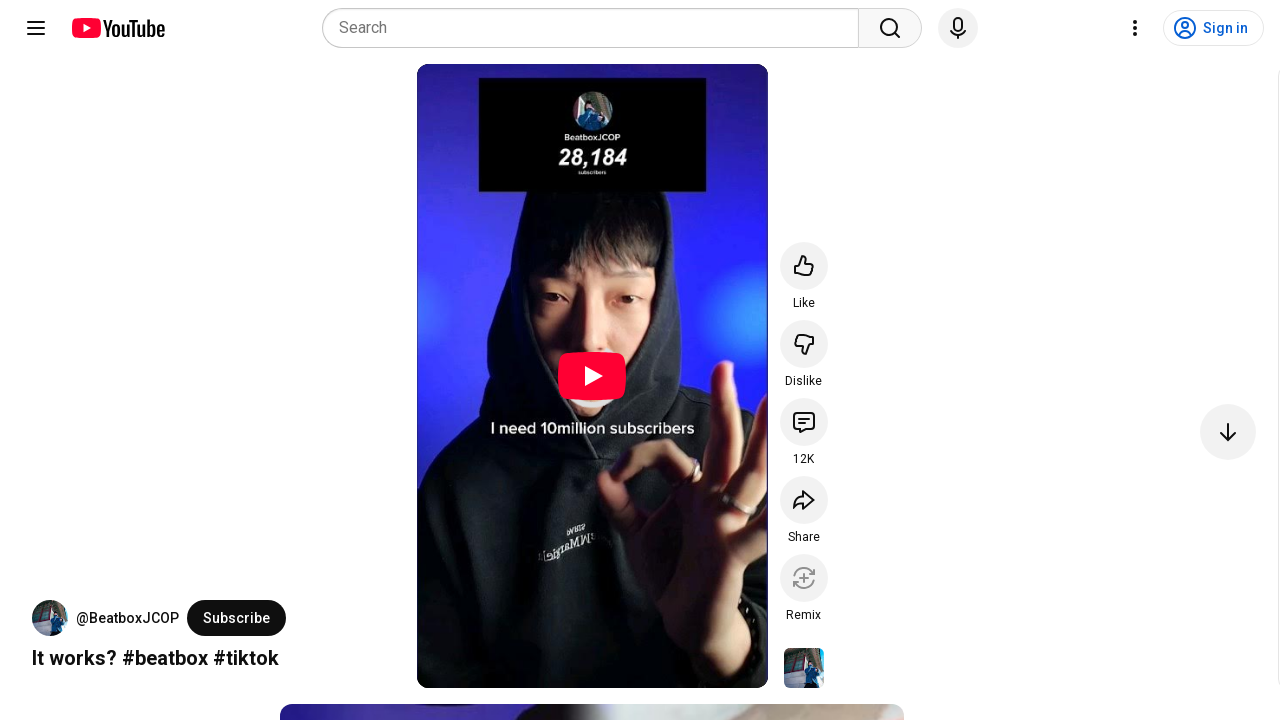

YouTube Shorts video player loaded successfully
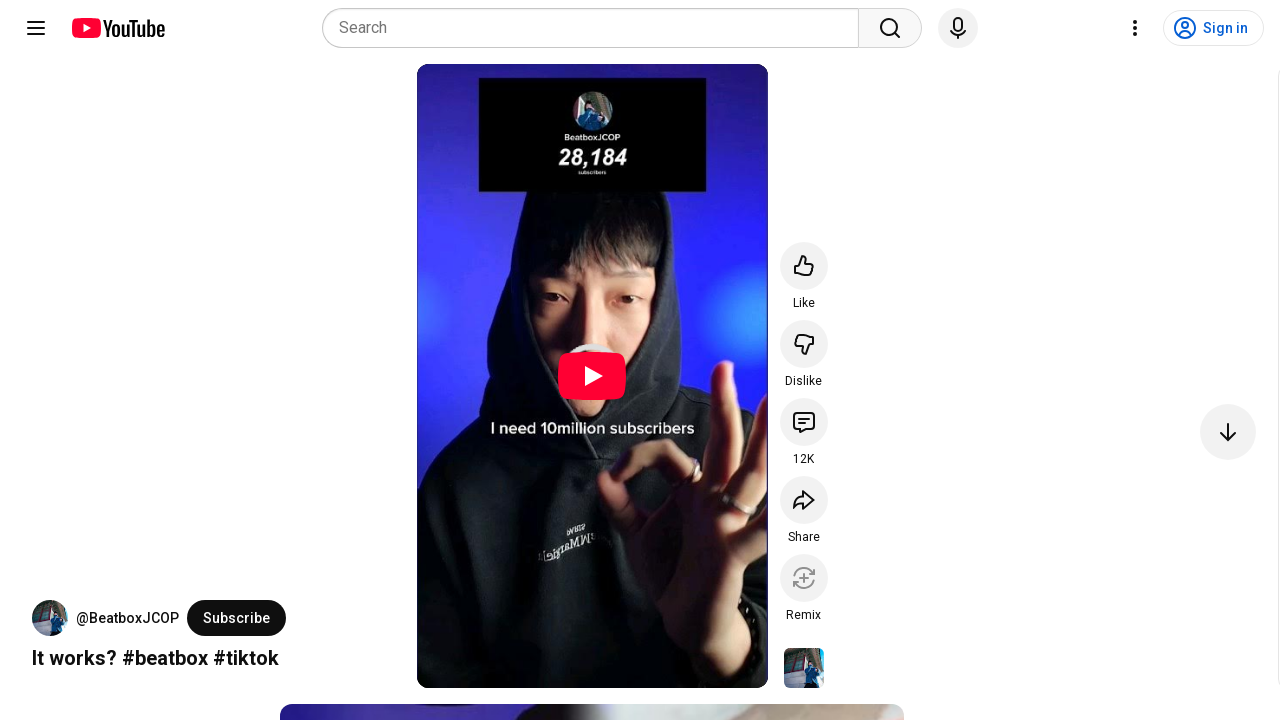

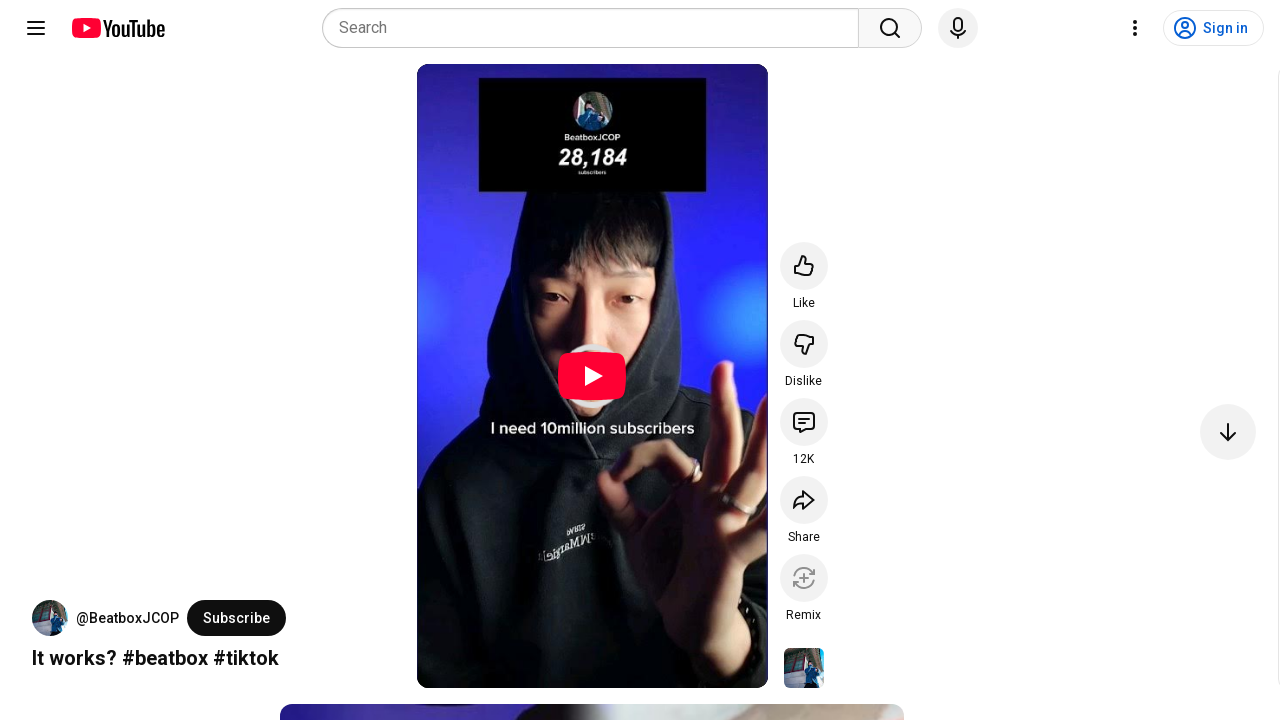